Tests checking and then unchecking all items using the toggle all checkbox

Starting URL: https://demo.playwright.dev/todomvc

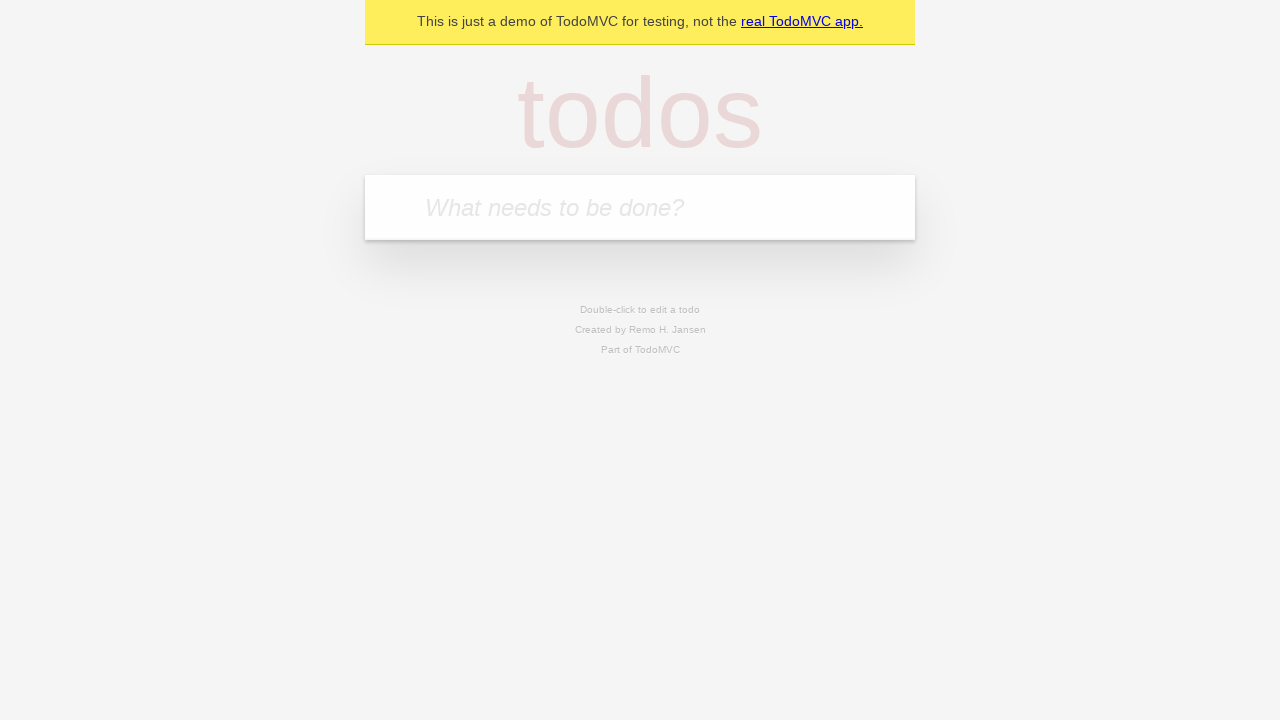

Filled todo input with 'buy some cheese' on internal:attr=[placeholder="What needs to be done?"i]
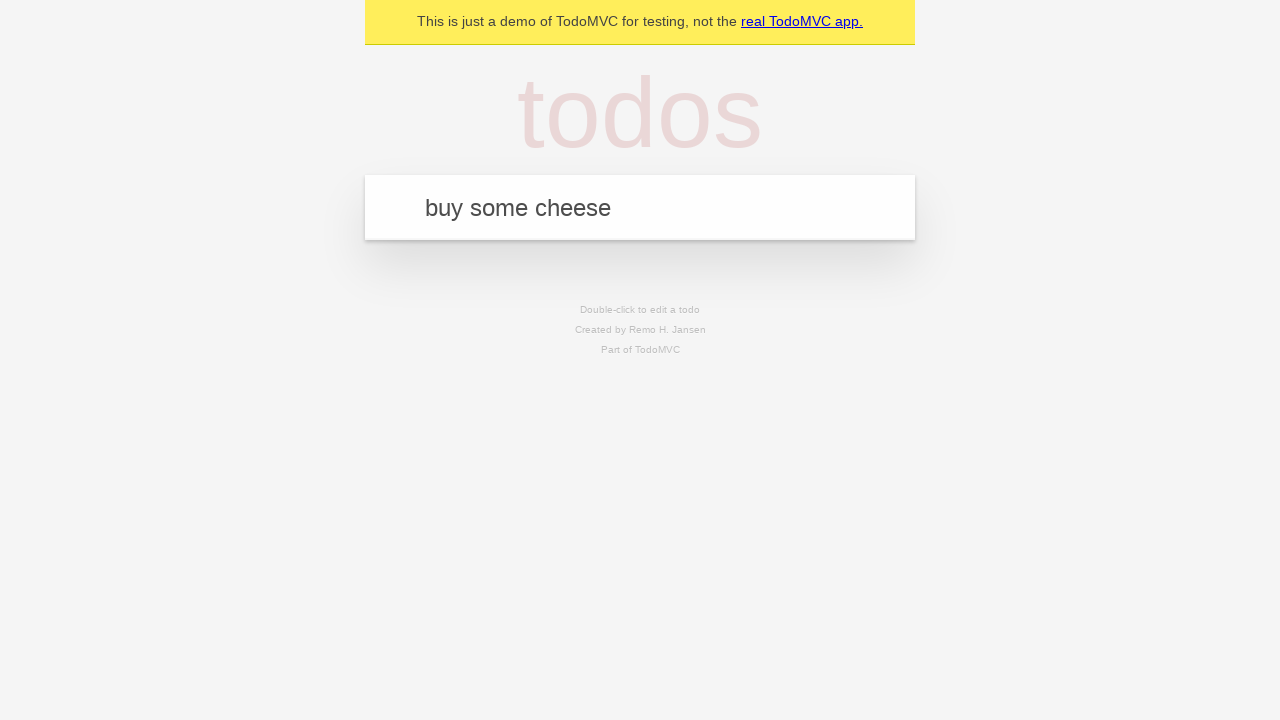

Pressed Enter to add first todo on internal:attr=[placeholder="What needs to be done?"i]
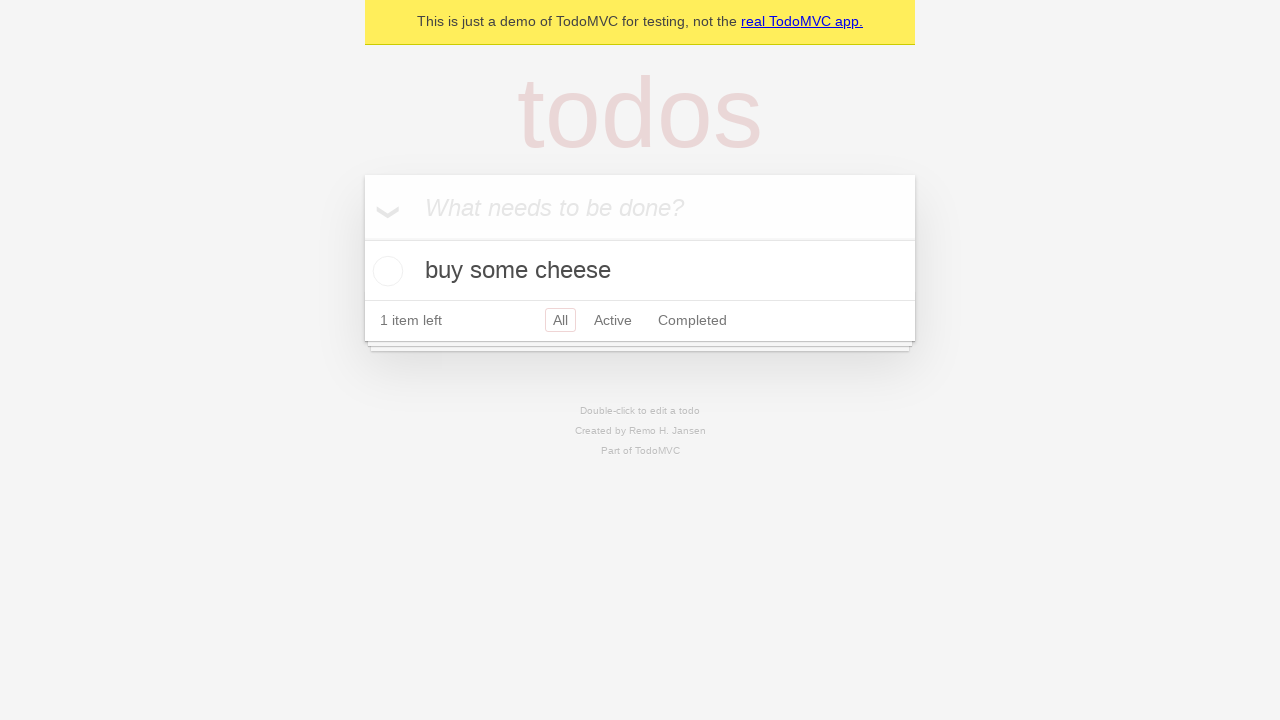

Filled todo input with 'feed the cat' on internal:attr=[placeholder="What needs to be done?"i]
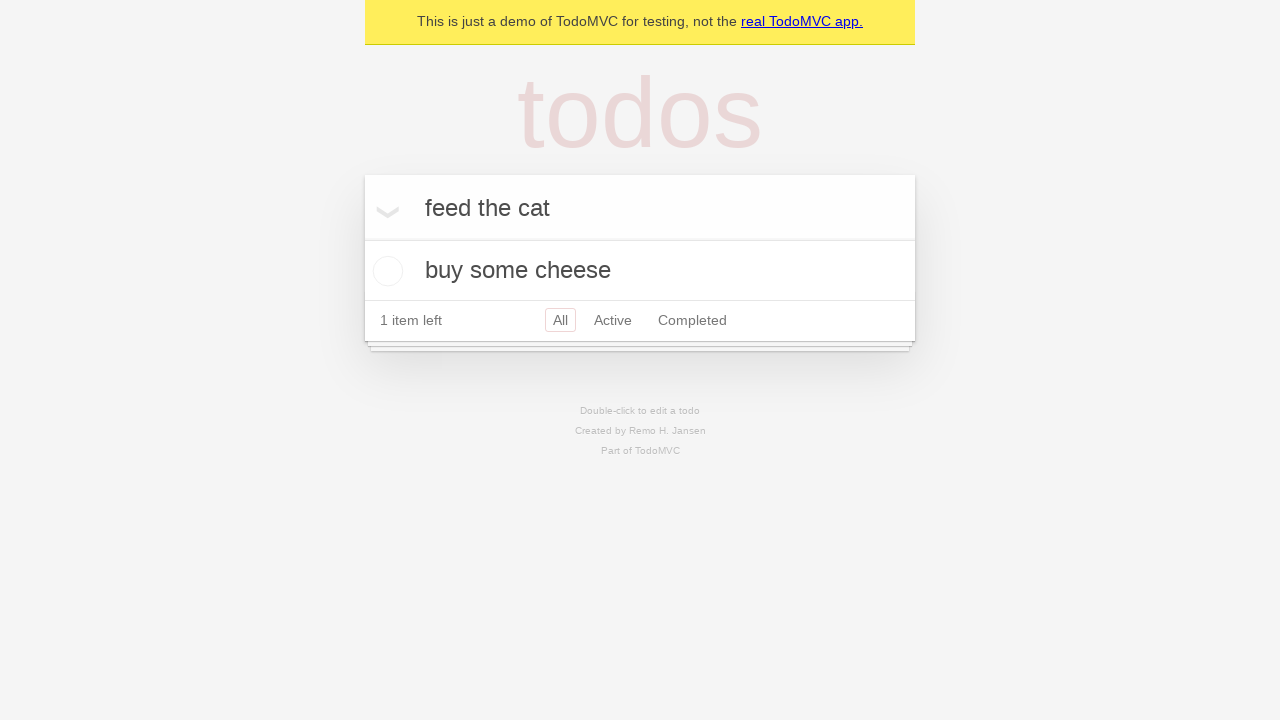

Pressed Enter to add second todo on internal:attr=[placeholder="What needs to be done?"i]
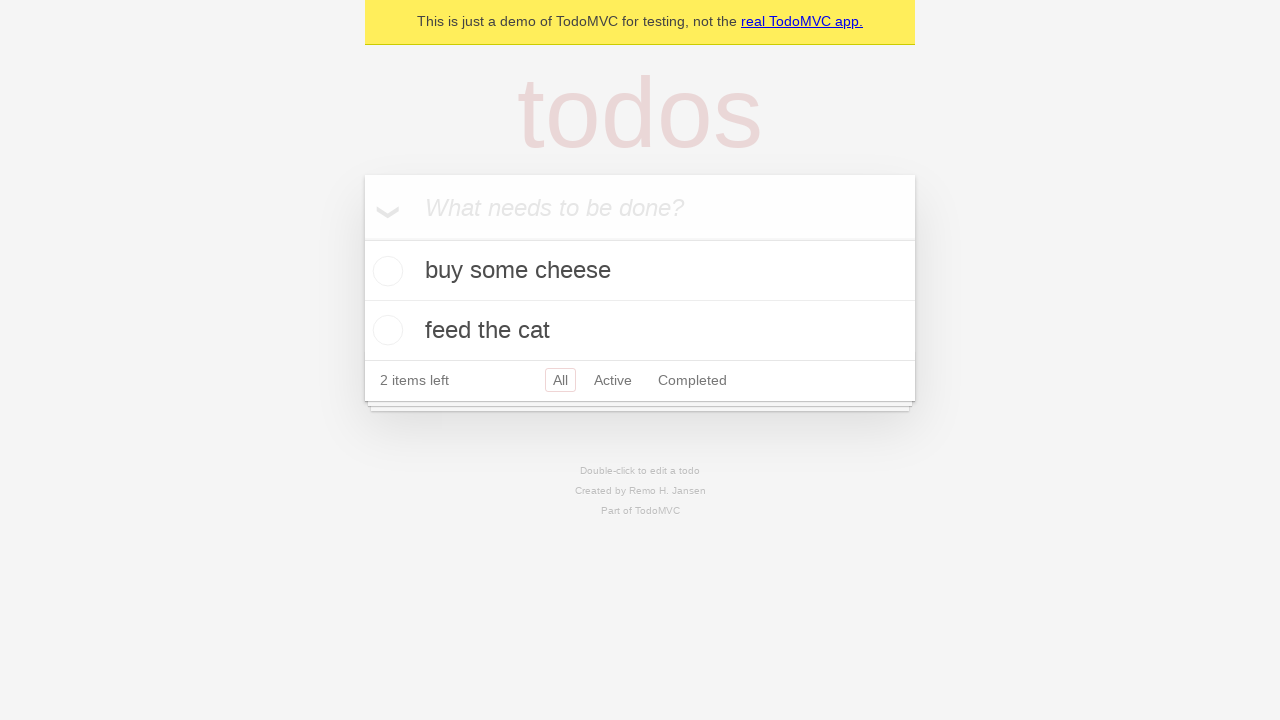

Filled todo input with 'book a doctors appointment' on internal:attr=[placeholder="What needs to be done?"i]
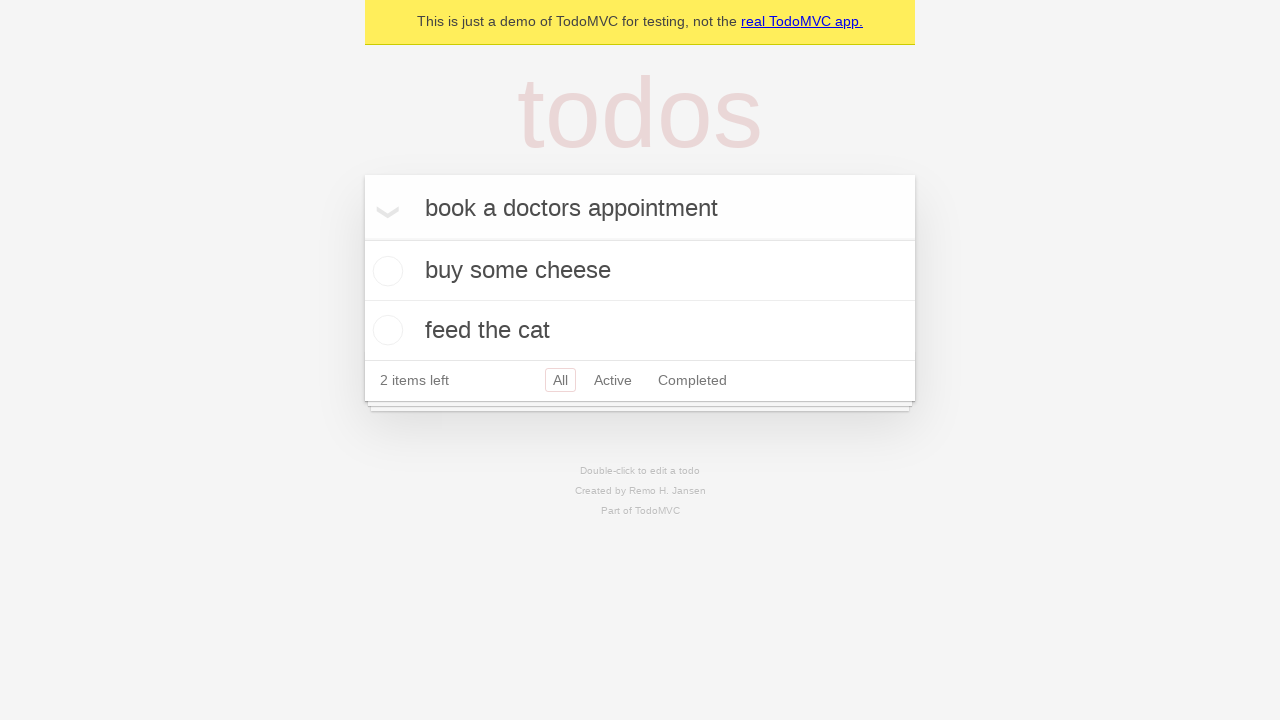

Pressed Enter to add third todo on internal:attr=[placeholder="What needs to be done?"i]
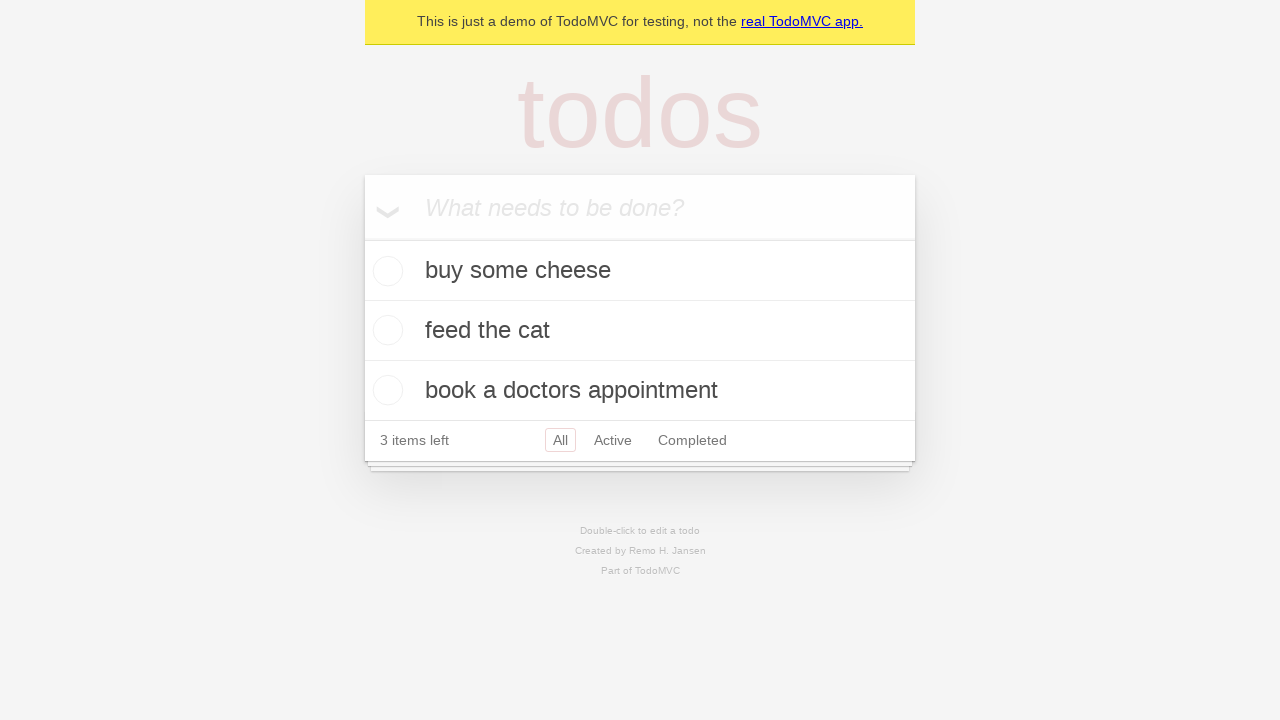

Waited for all 3 todos to be added to the DOM
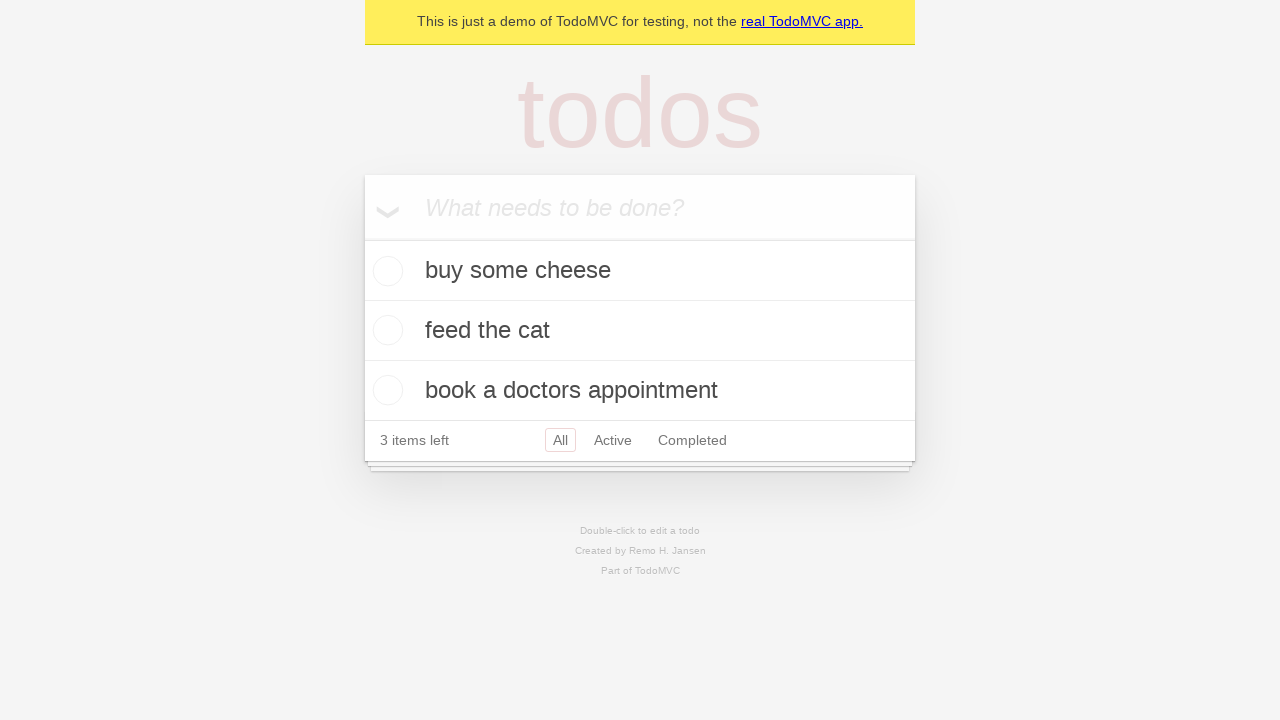

Checked the toggle all checkbox to mark all items as complete at (362, 238) on internal:label="Mark all as complete"i
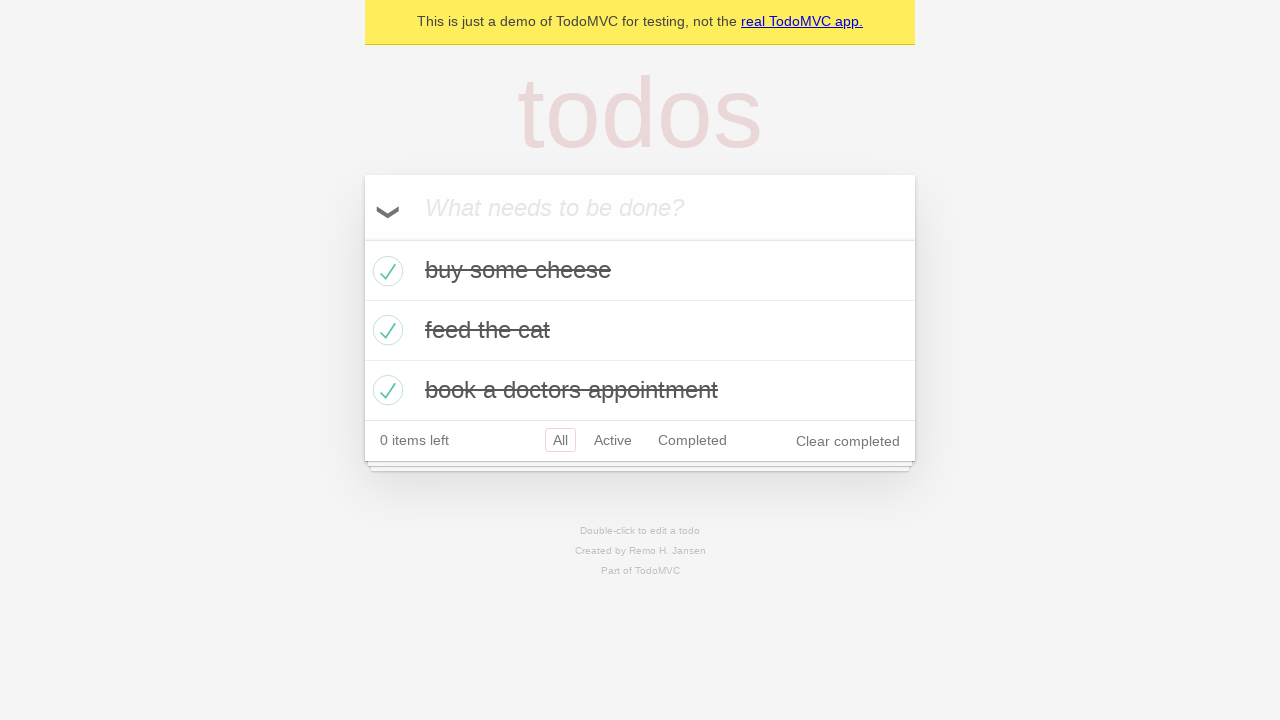

Unchecked the toggle all checkbox to clear the complete state of all items at (362, 238) on internal:label="Mark all as complete"i
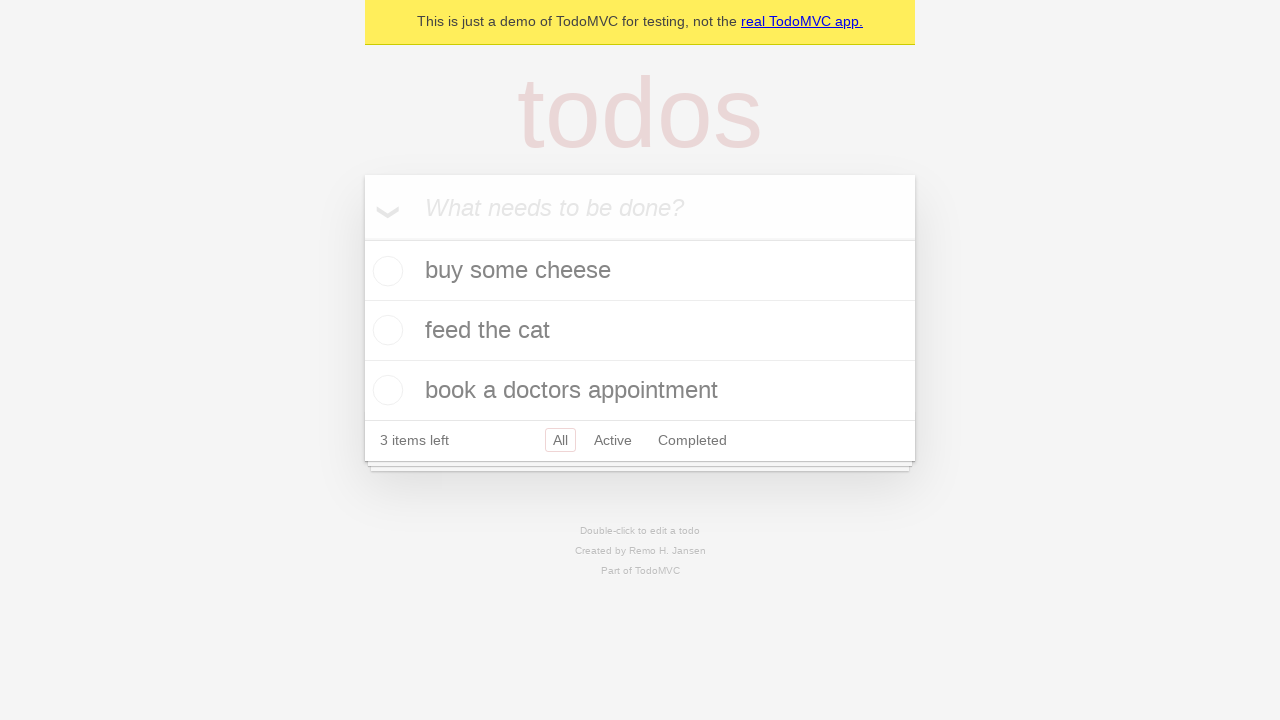

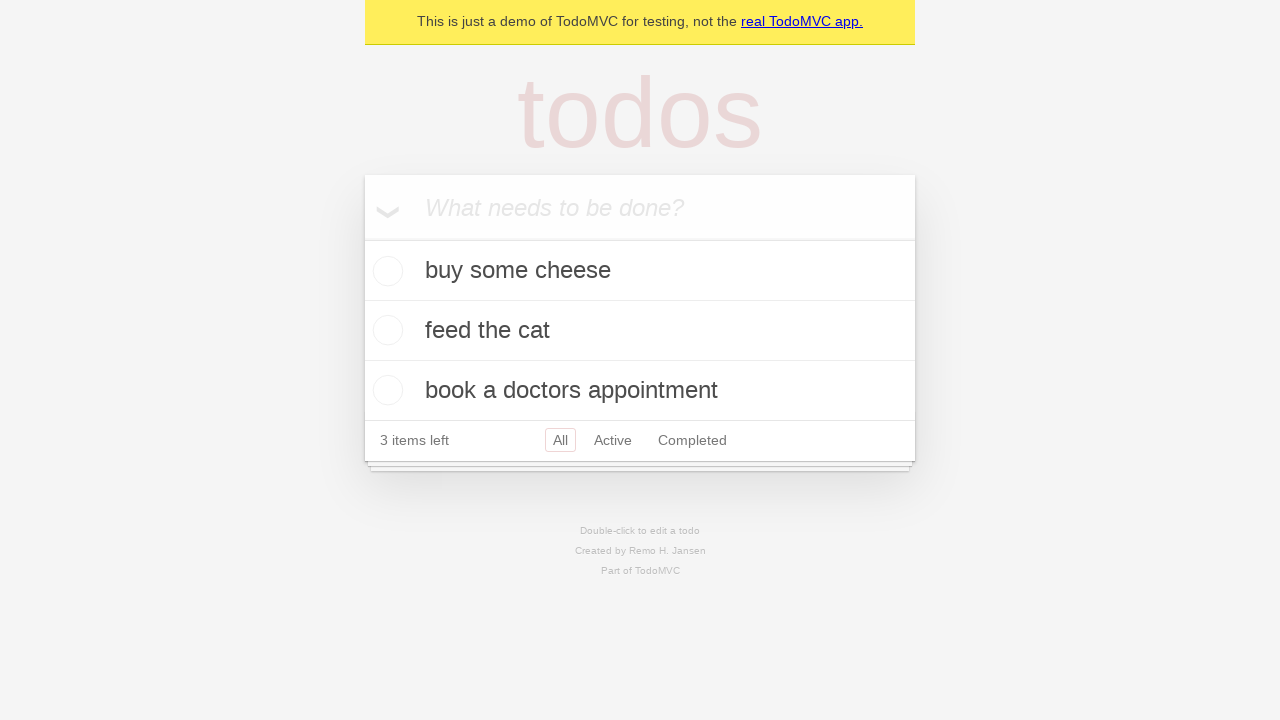